Tests show/hide functionality by clicking hide button, then show button to toggle element visibility

Starting URL: https://codenboxautomationlab.com/practice/

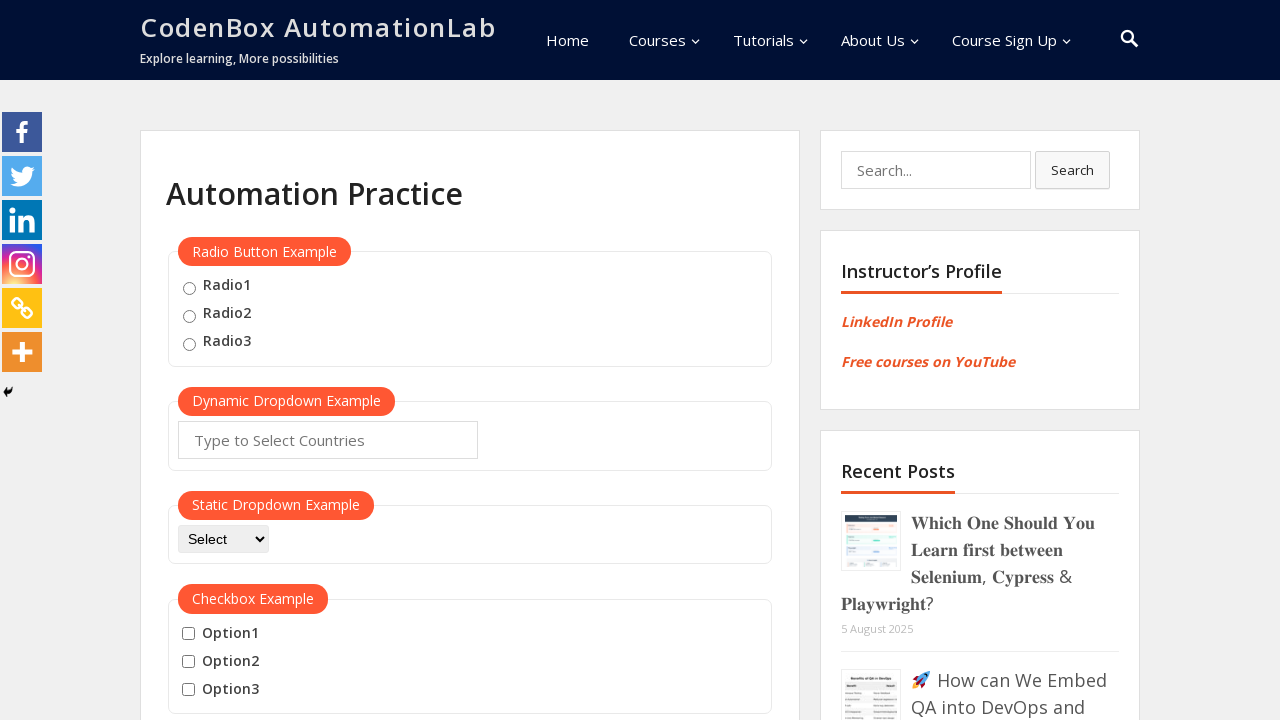

Scrolled down to view hide/show element
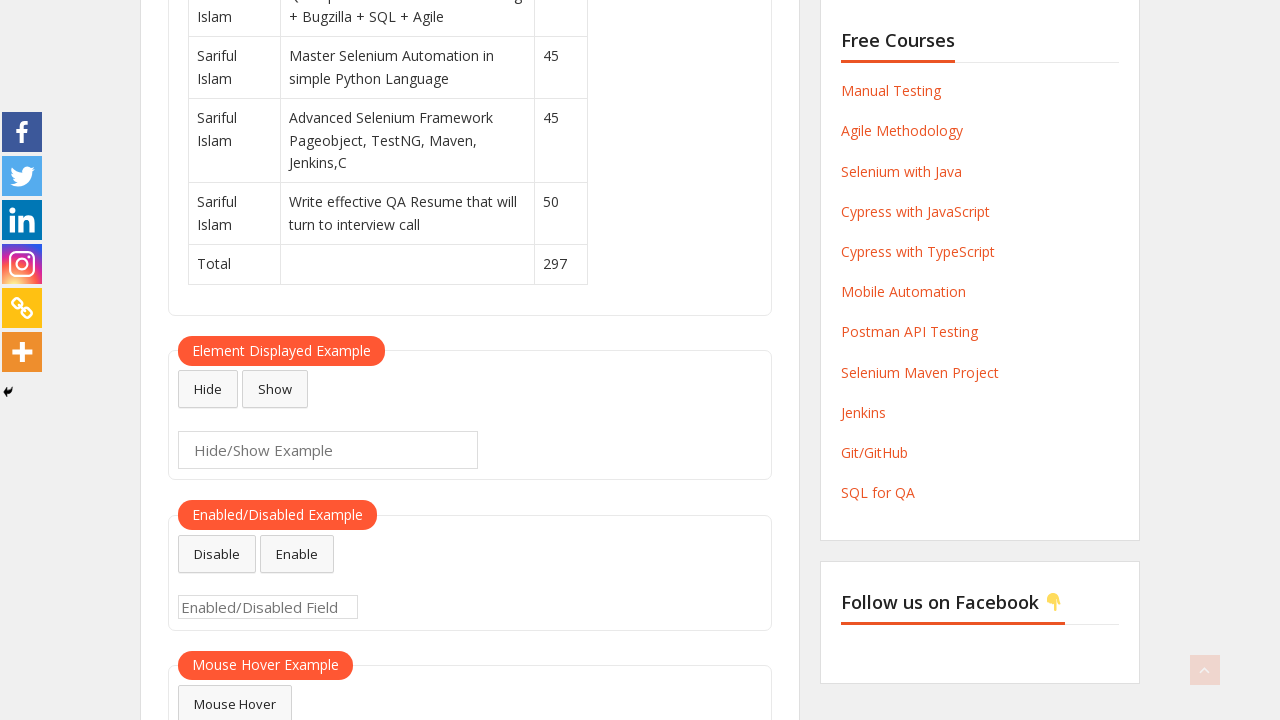

Clicked hide button to hide element at (208, 389) on #hide-textbox
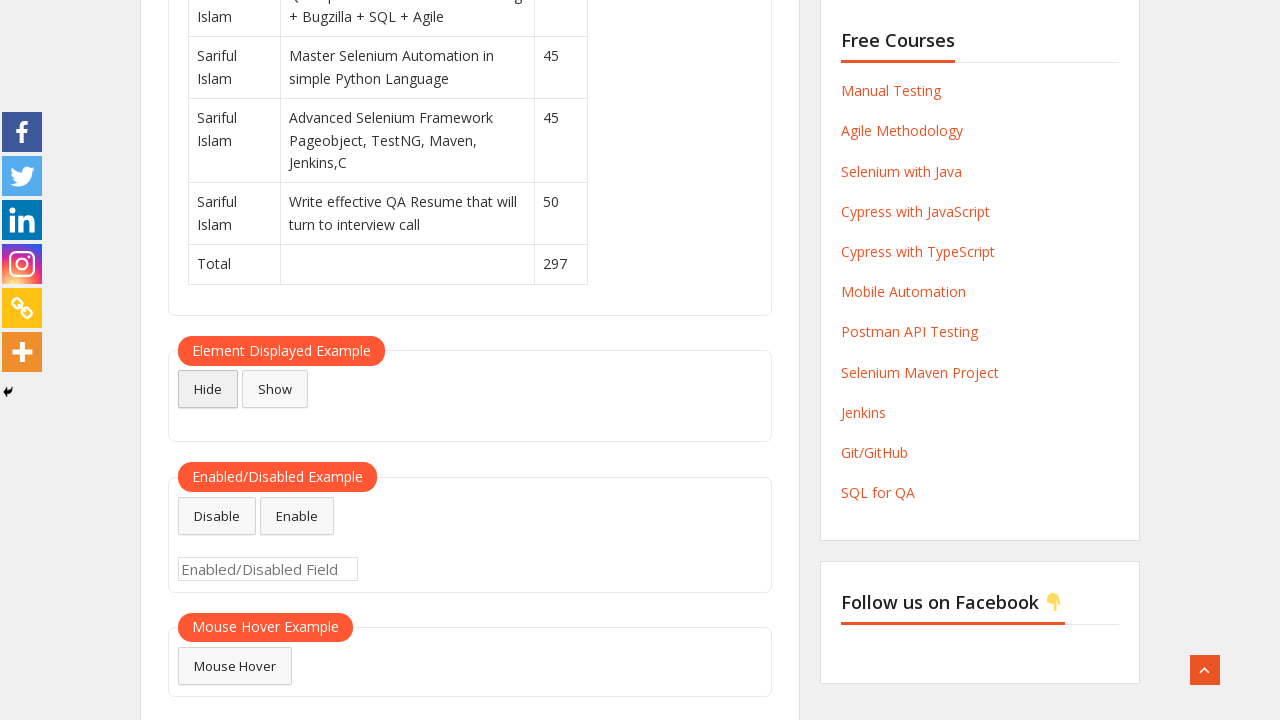

Clicked show button to display element again at (275, 389) on #show-textbox
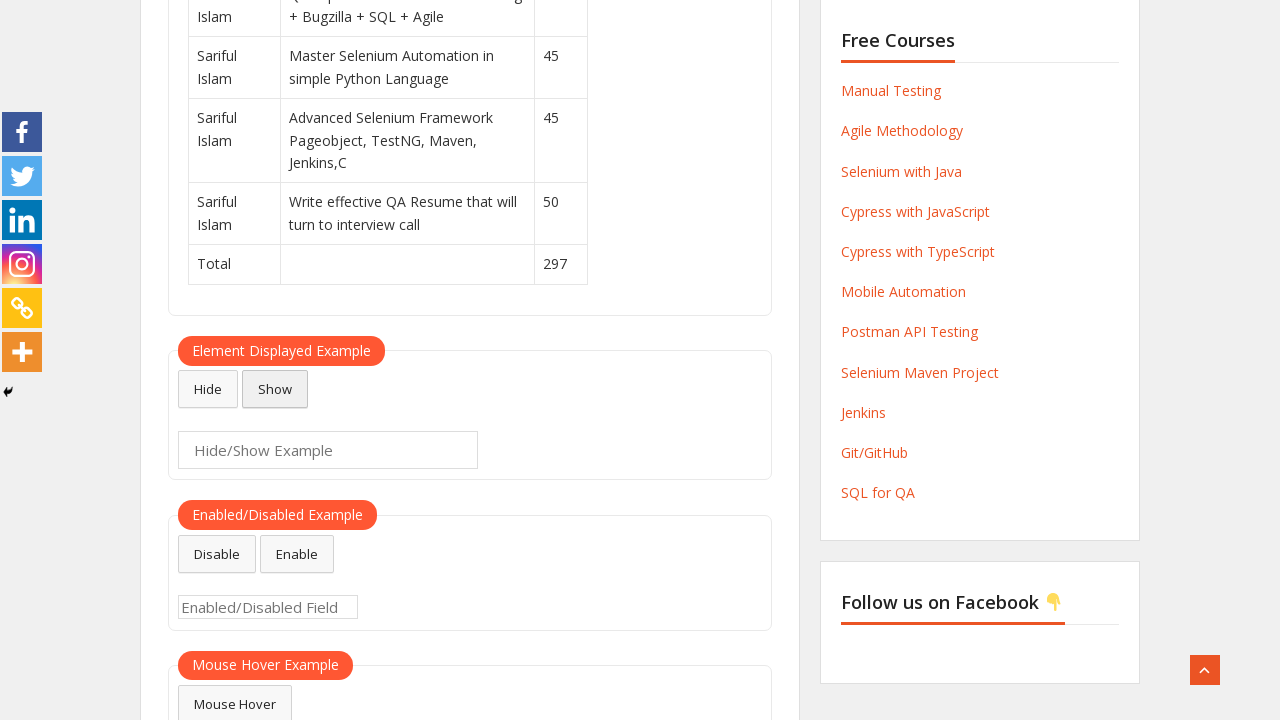

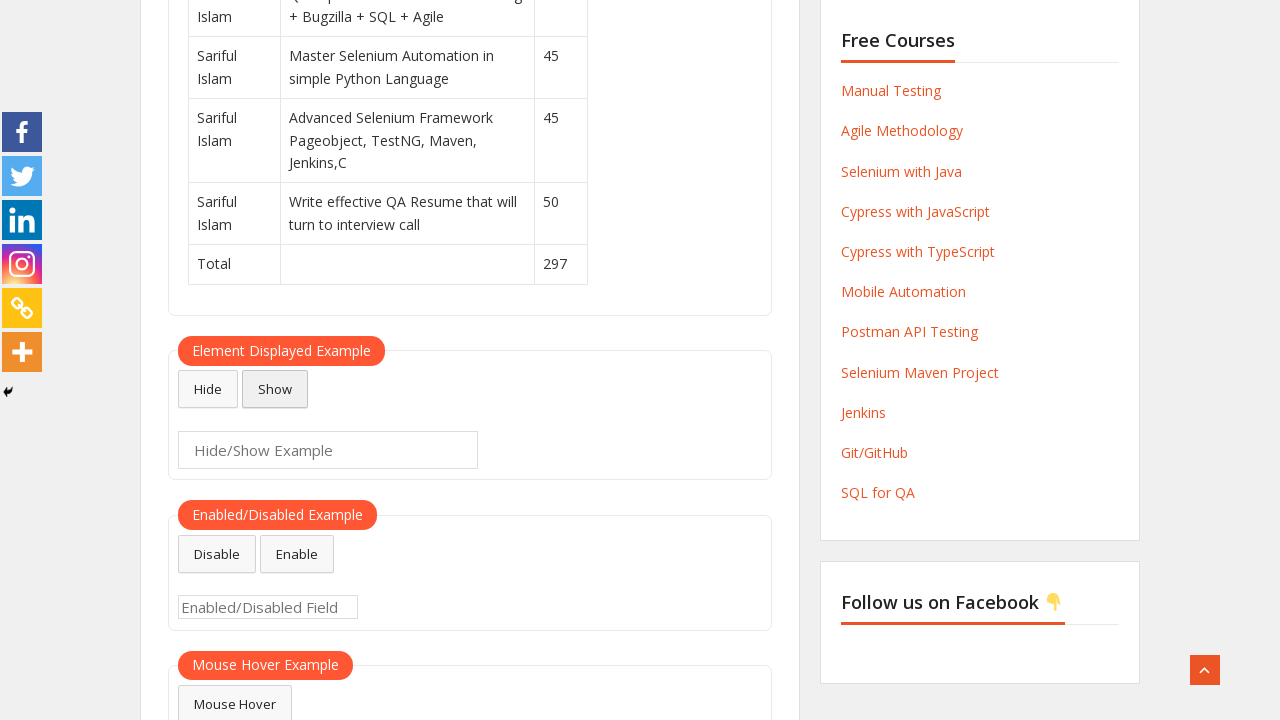